Tests confirm JavaScript alert by clicking a button that triggers a confirm dialog, accepting it, and verifying the result message

Starting URL: https://the-internet.herokuapp.com/javascript_alerts

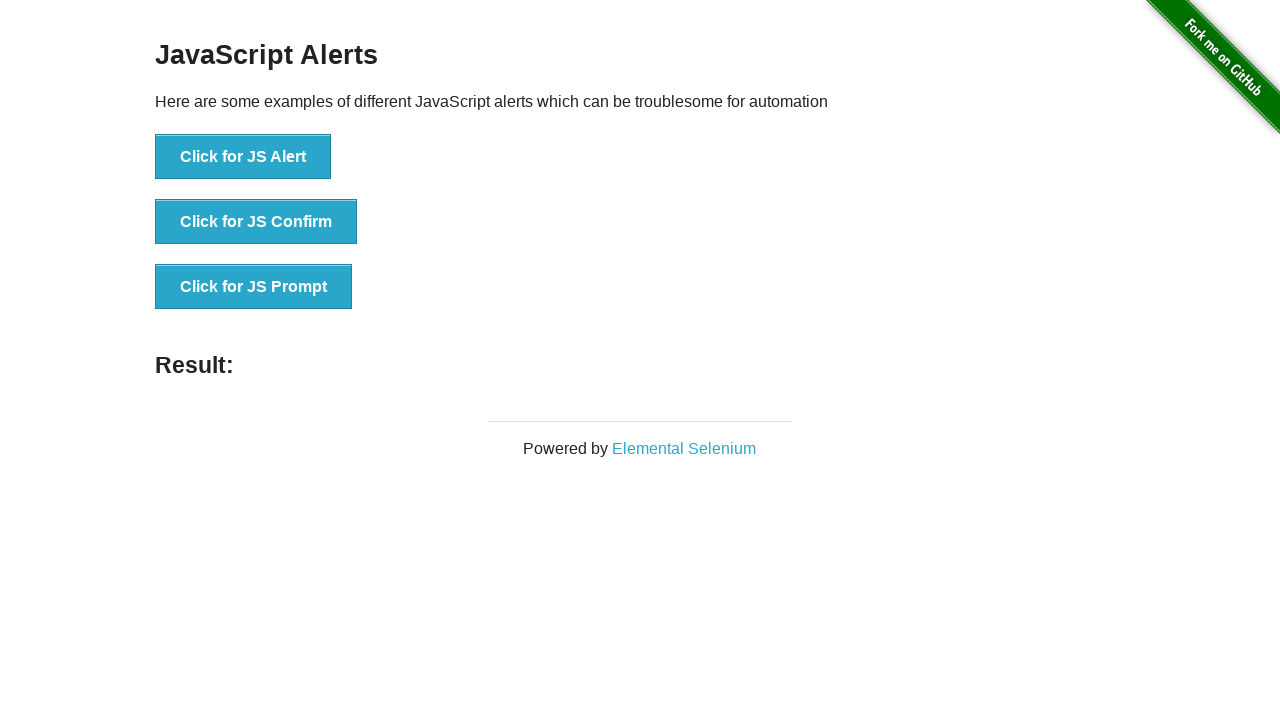

Set up dialog handler to accept confirm dialogs
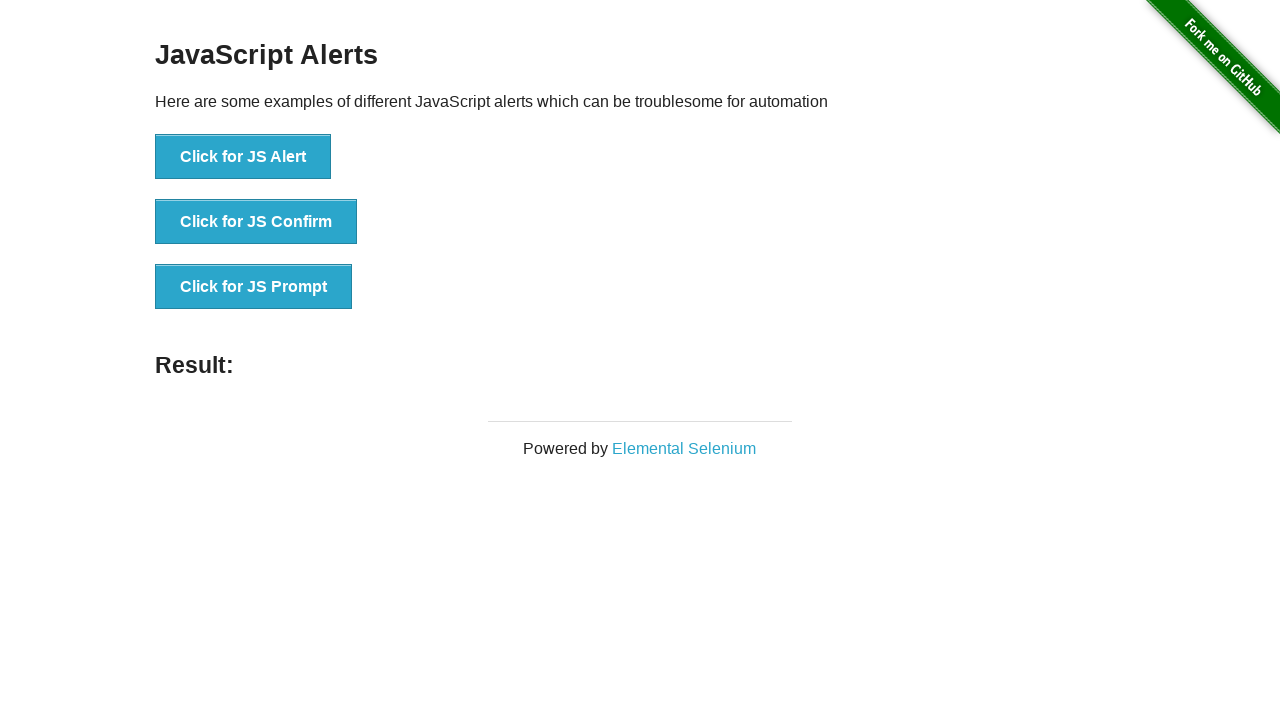

Clicked button to trigger JavaScript confirm dialog at (256, 222) on button[onclick='jsConfirm()']
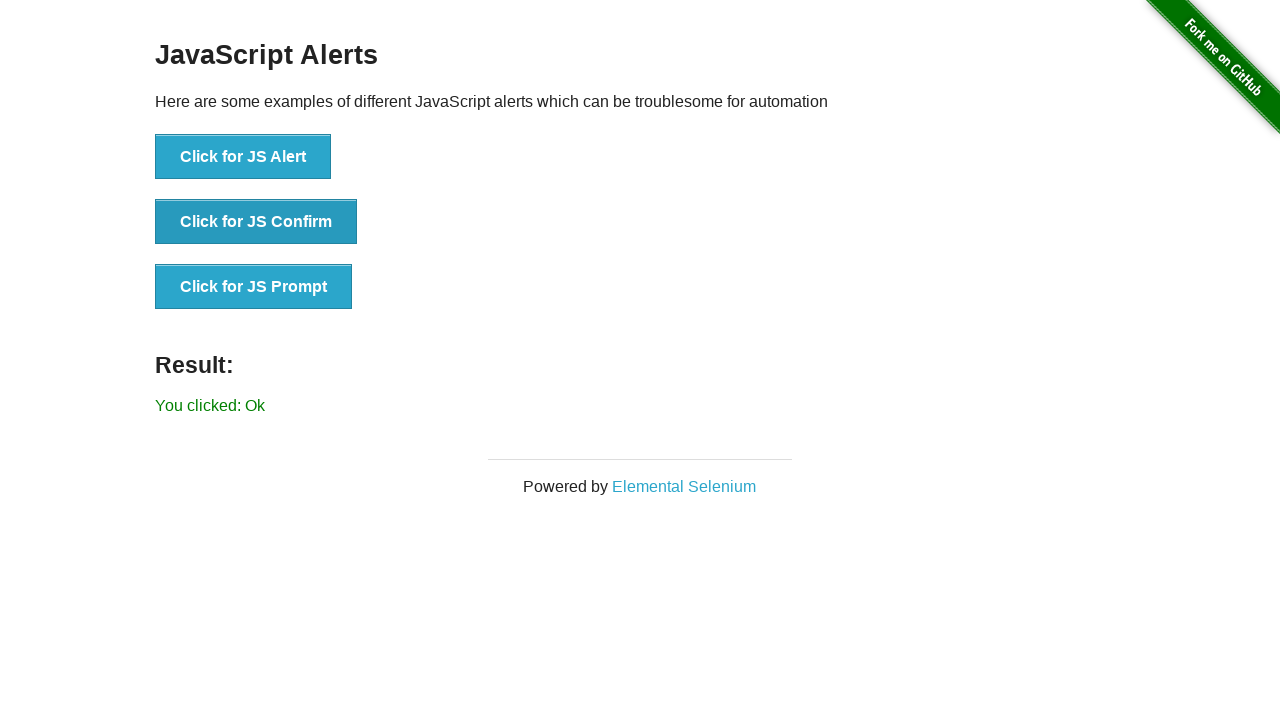

Result message element loaded
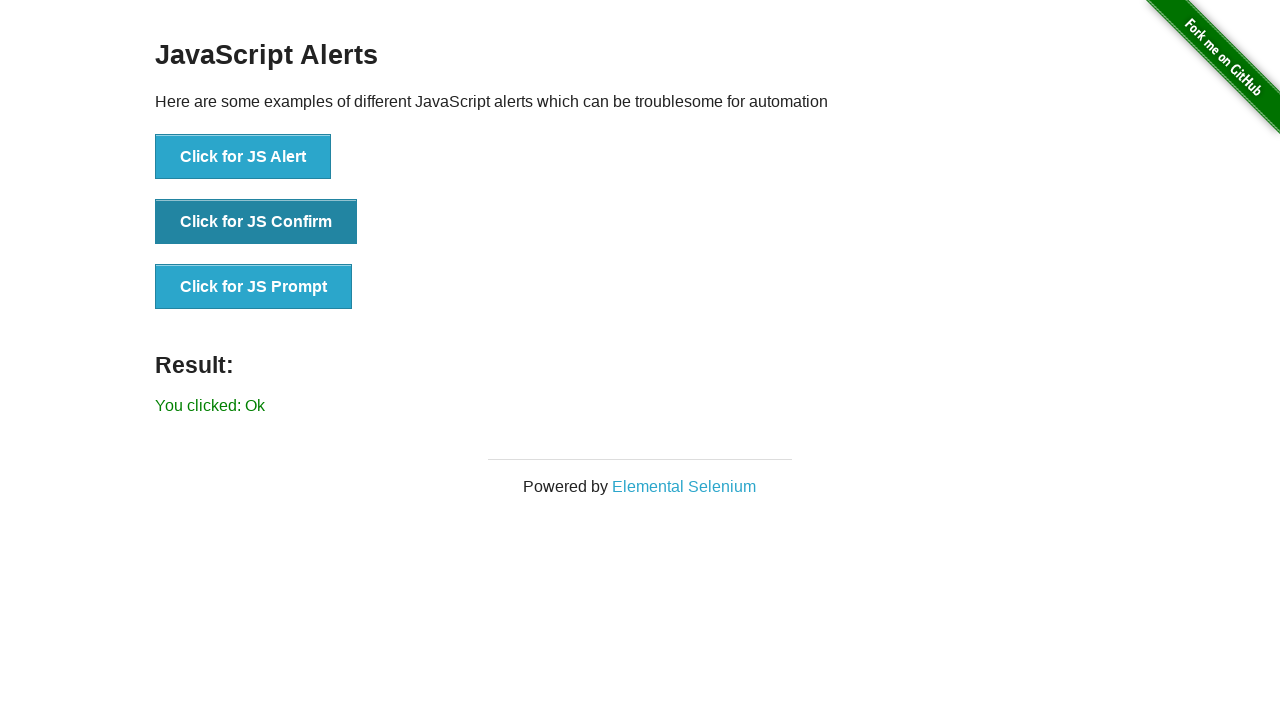

Retrieved result text: 'You clicked: Ok'
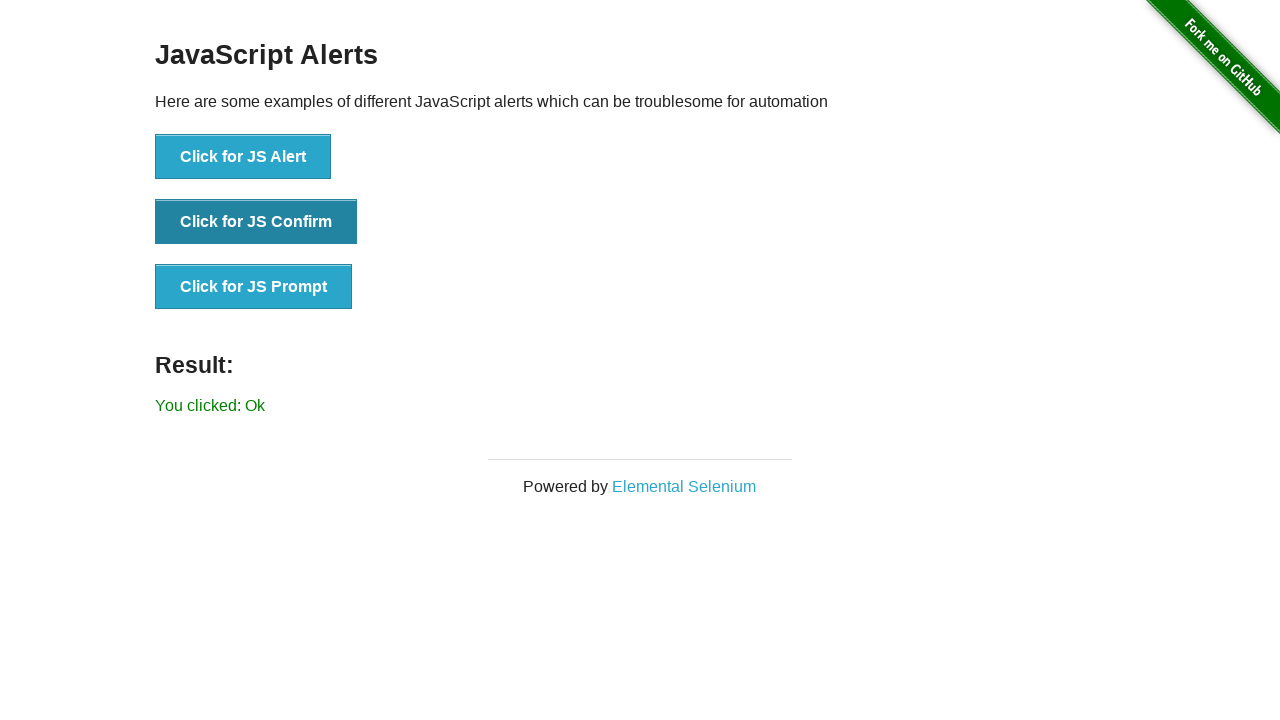

Verified result text matches expected 'You clicked: Ok'
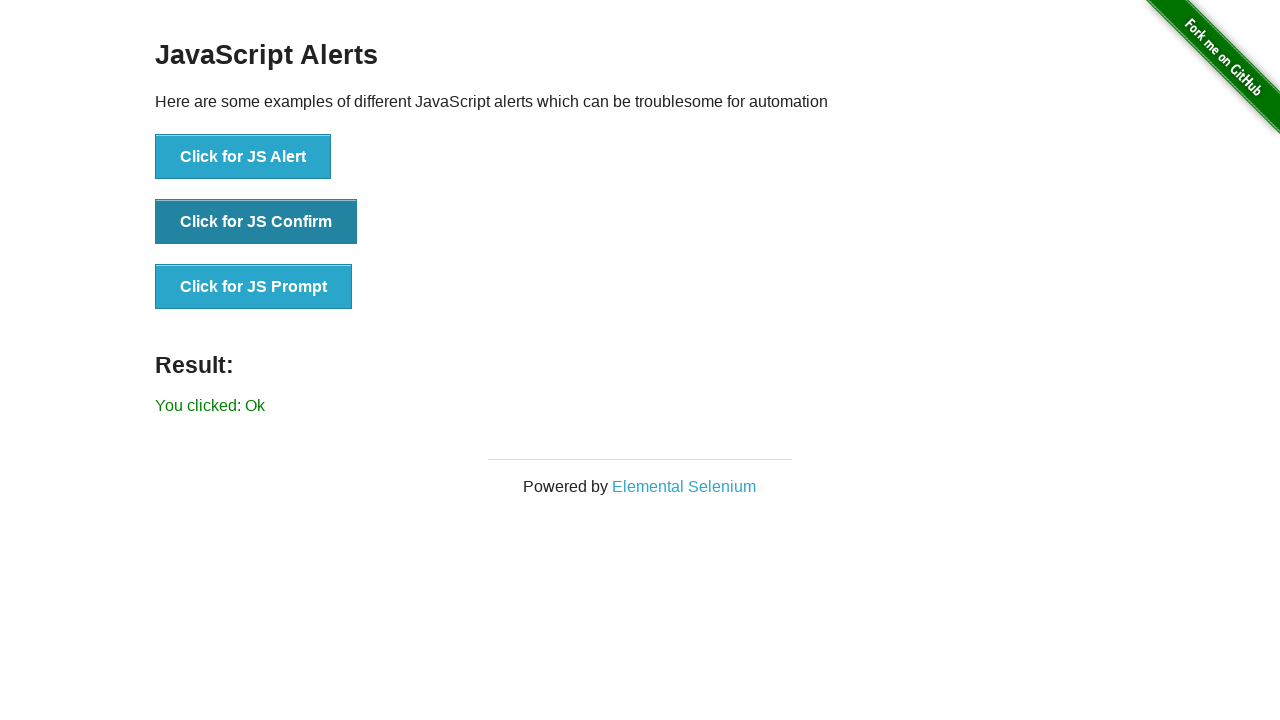

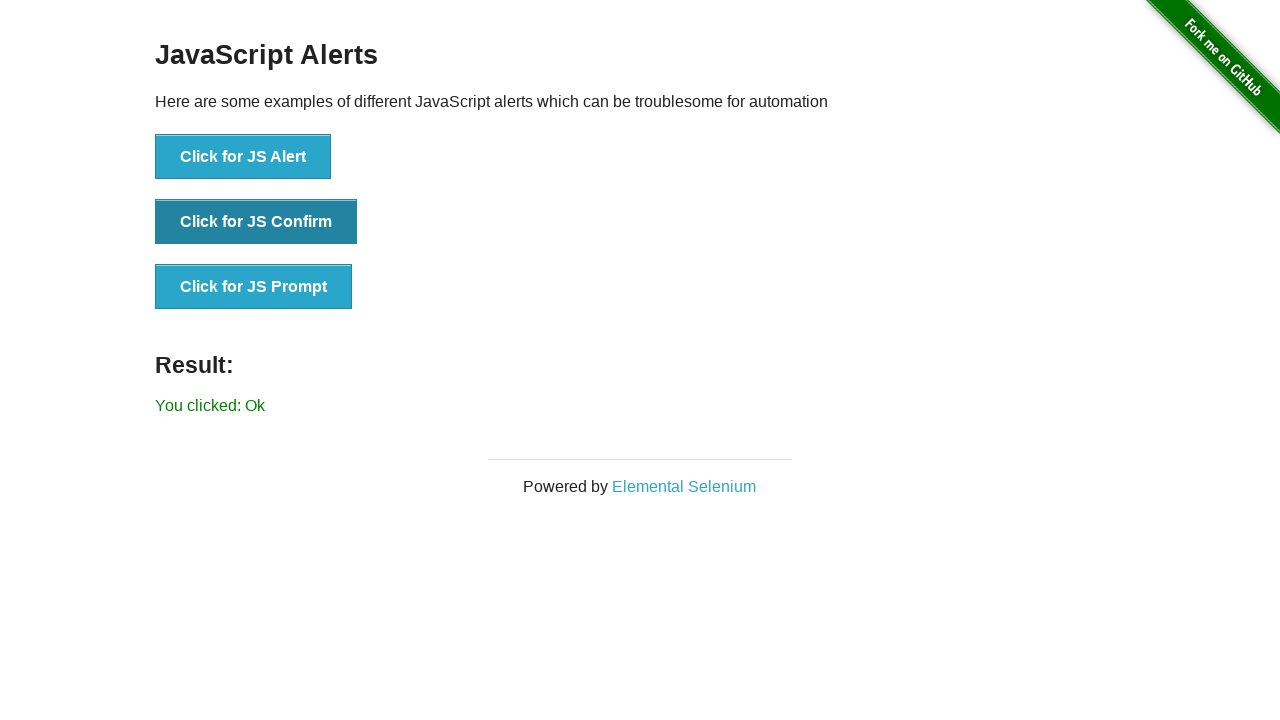